Tests adding a todo item to a sample todo application by entering text in the input field and pressing Enter, then verifying the item was added

Starting URL: https://lambdatest.github.io/sample-todo-app/

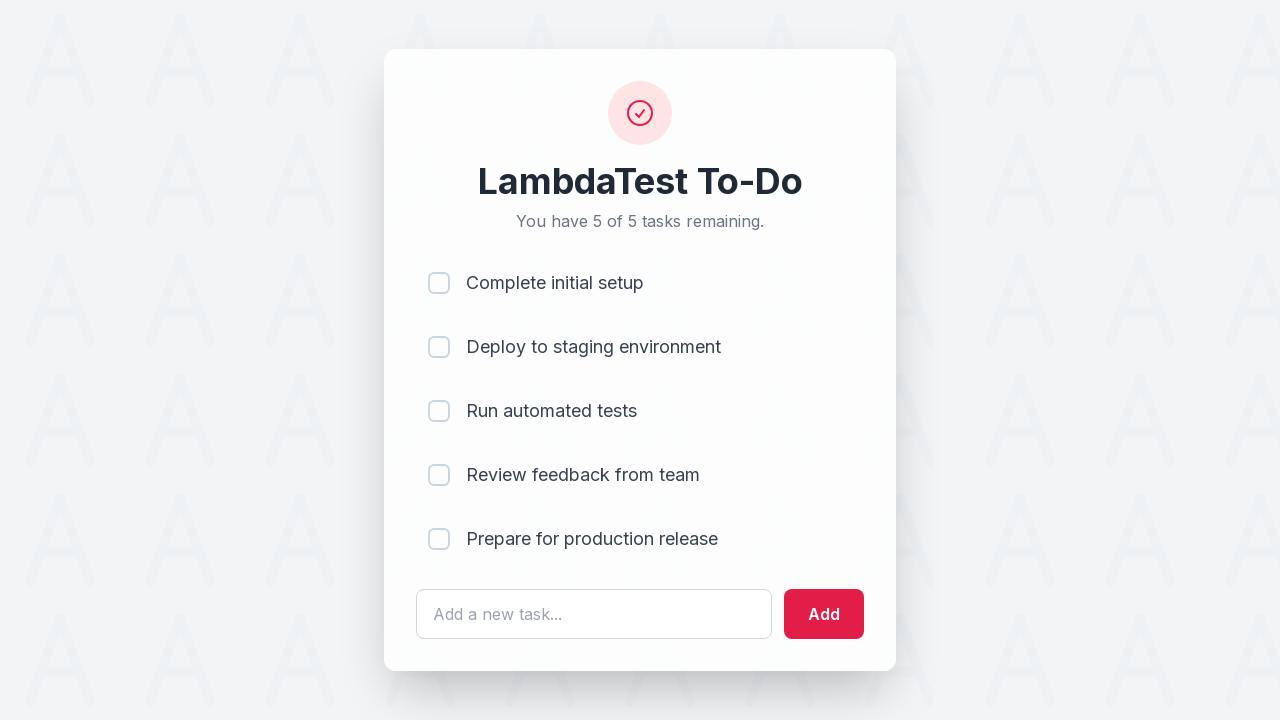

Filled todo input field with 'Learn Selenium' on #sampletodotext
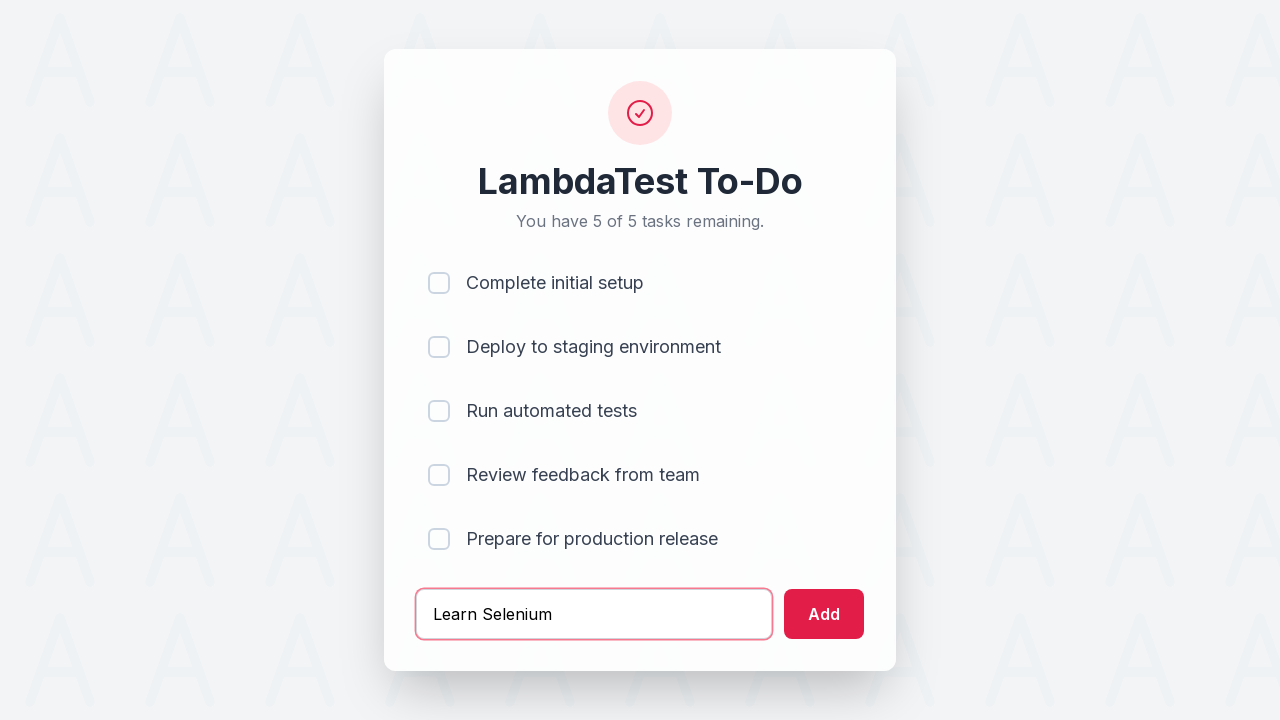

Pressed Enter to add the todo item on #sampletodotext
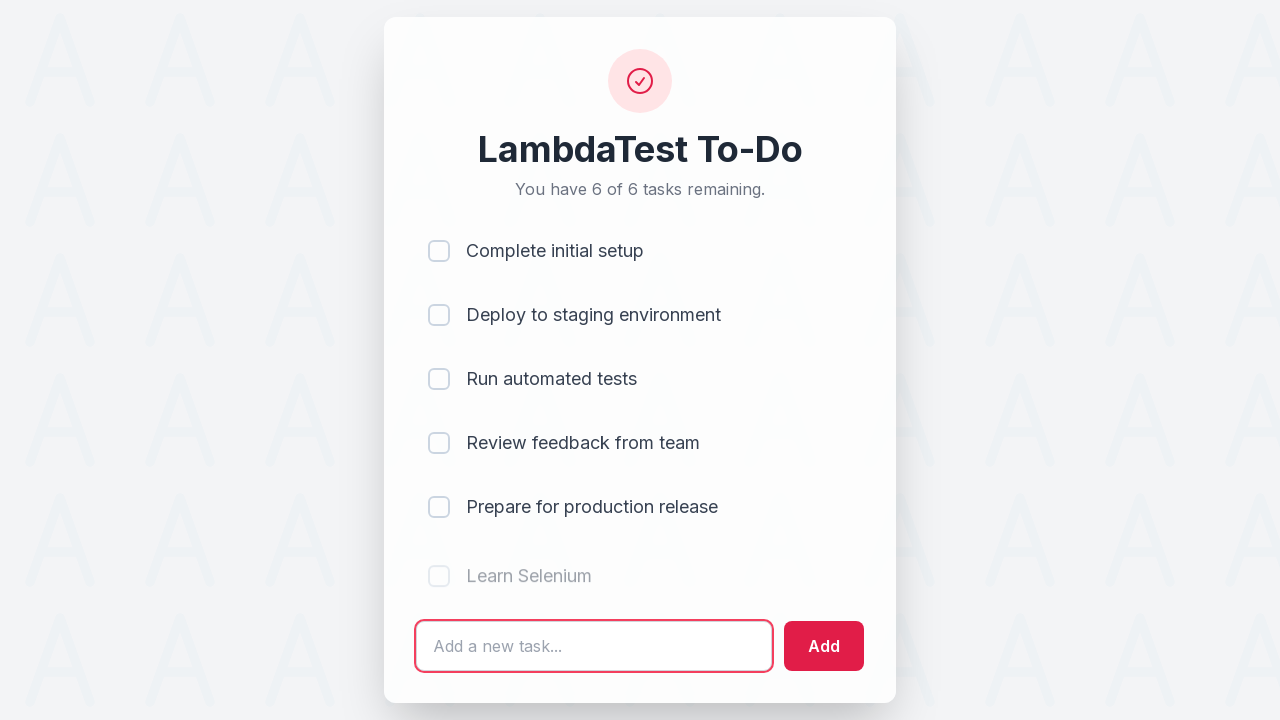

Verified new todo item appeared in the list
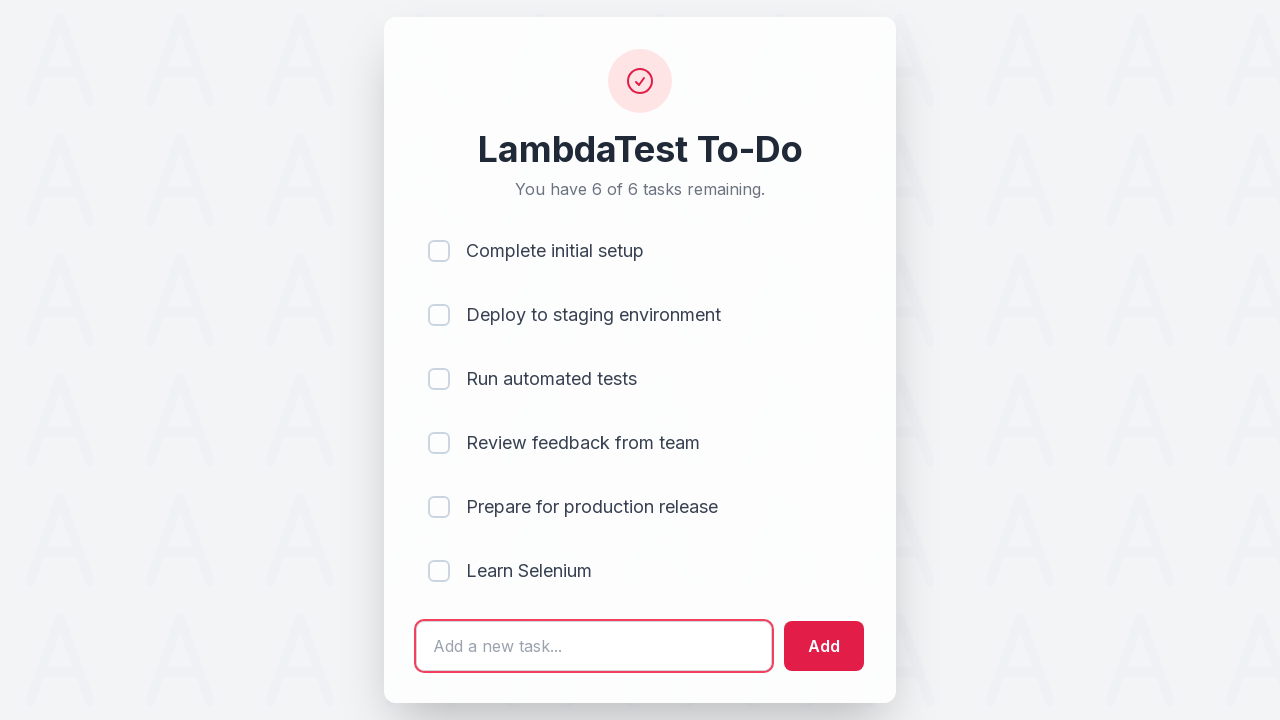

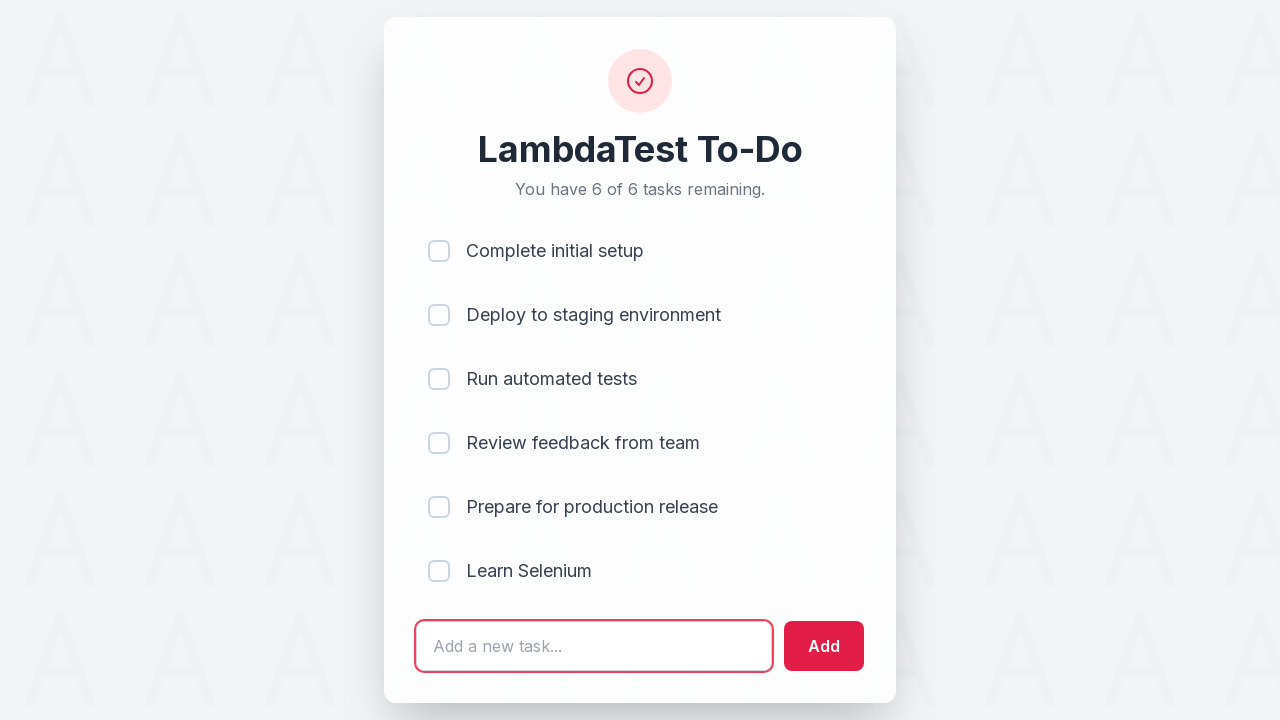